Tests dropdown selection functionality by selecting a day of the week from a select element

Starting URL: https://syntaxprojects.com/basic-select-dropdown-demo.php

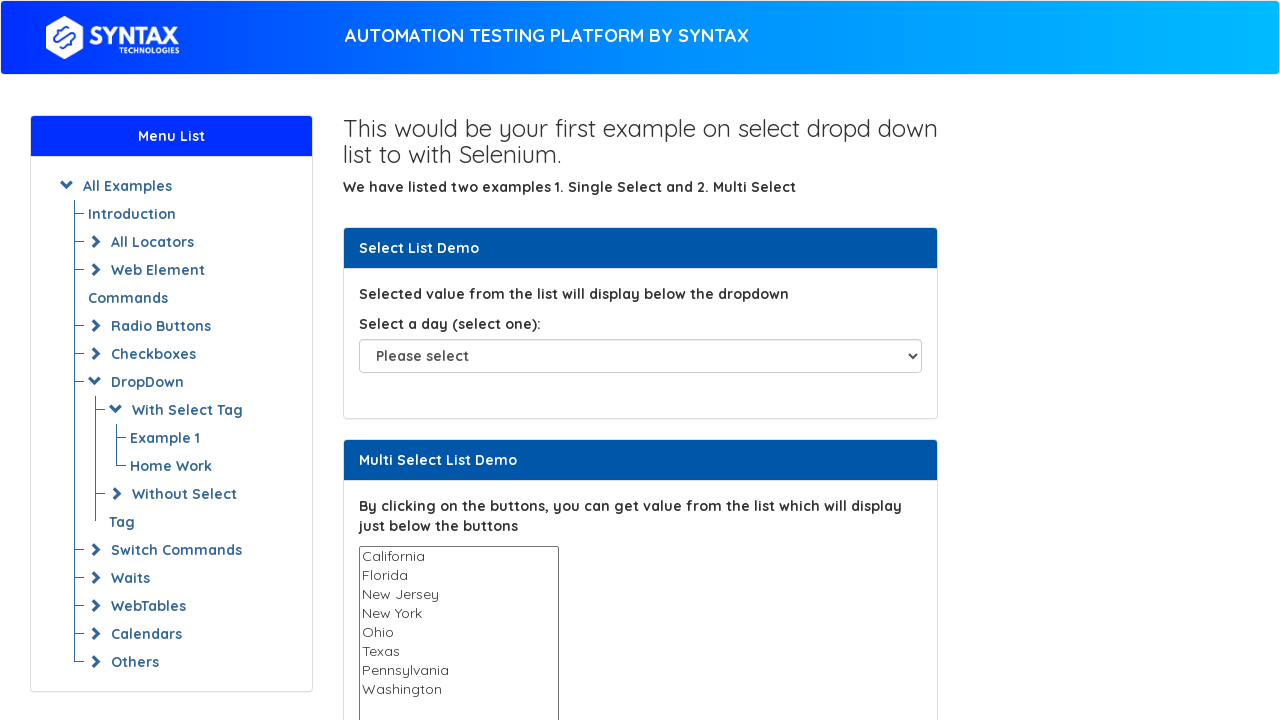

Navigated to dropdown demo page
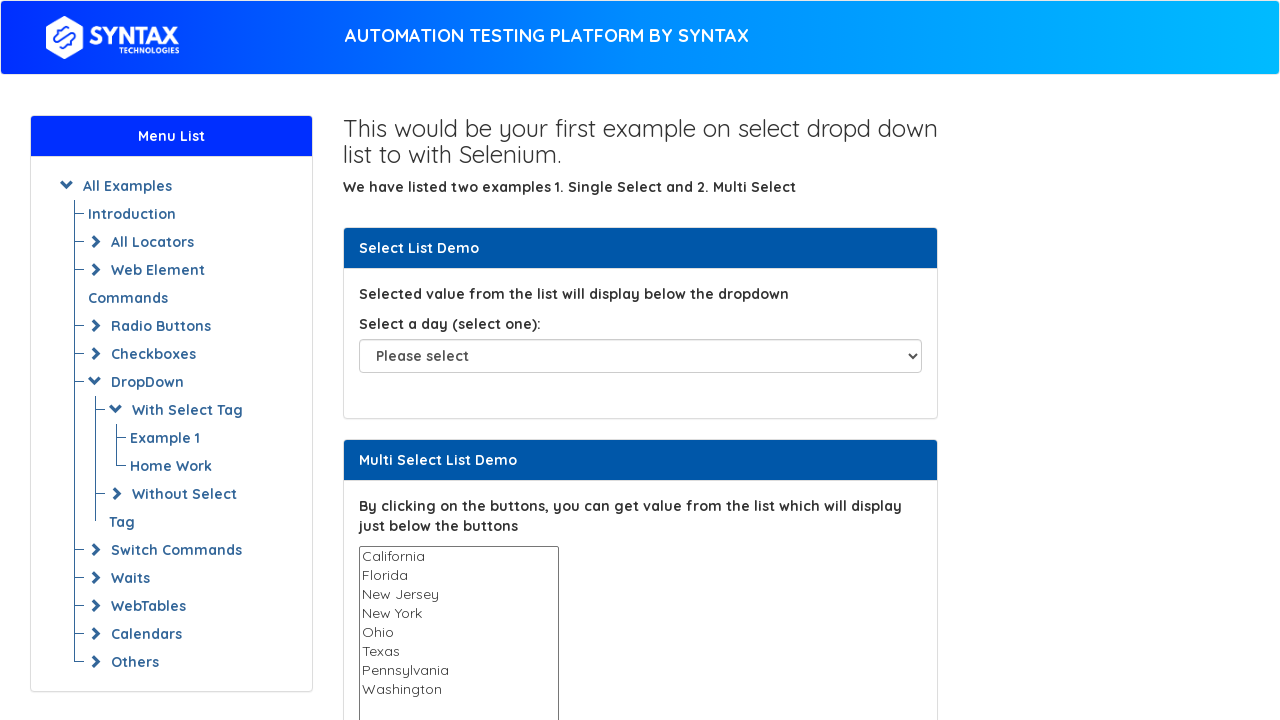

Located the dropdown select element
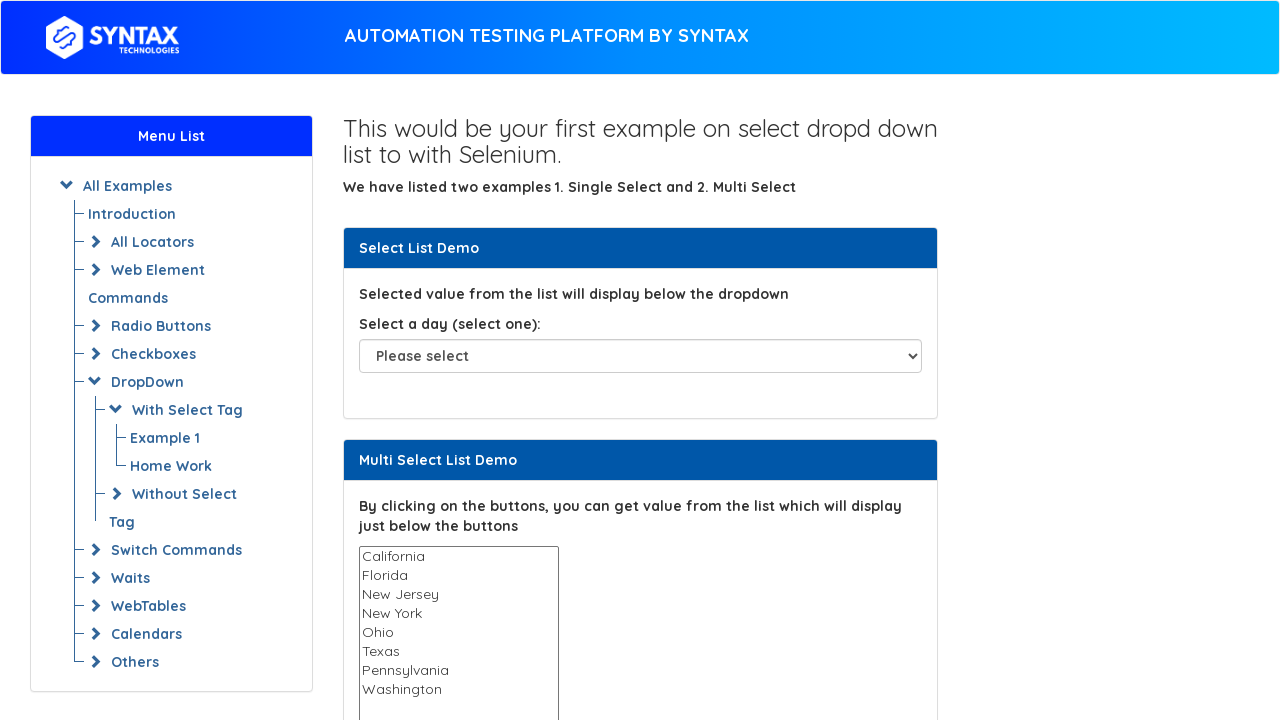

Selected 'Wednesday' from the dropdown on select#select-demo
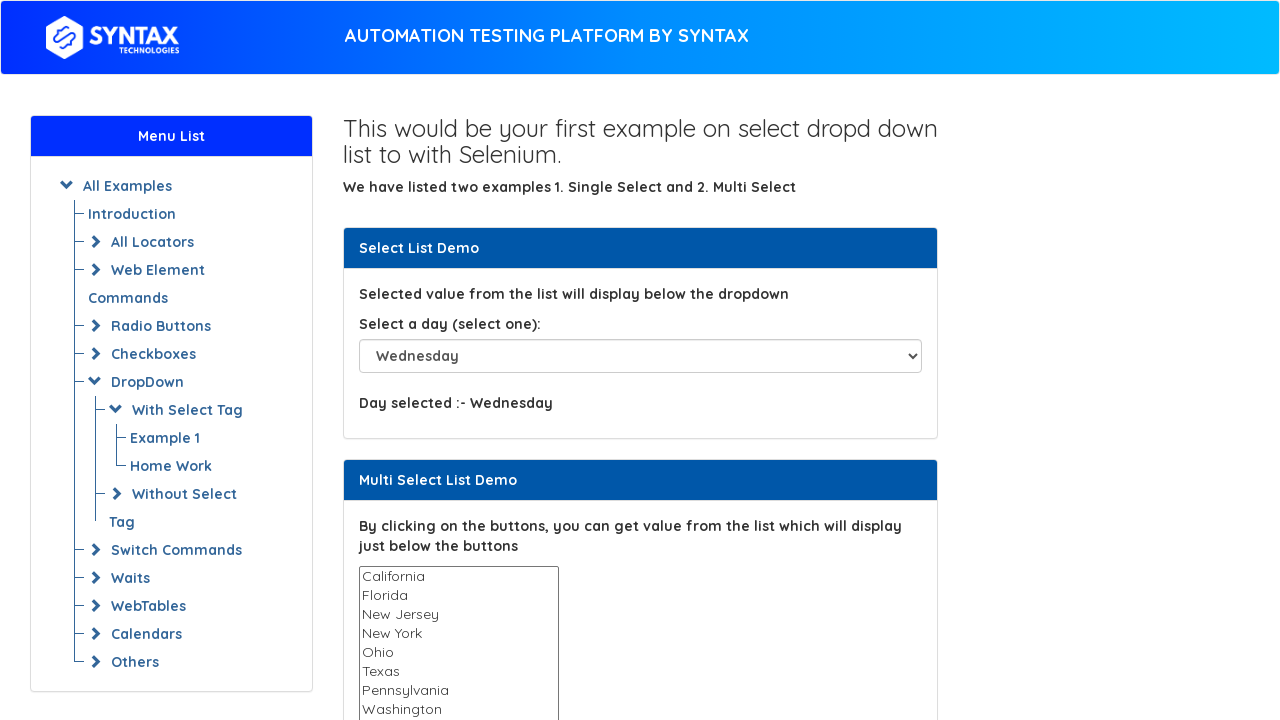

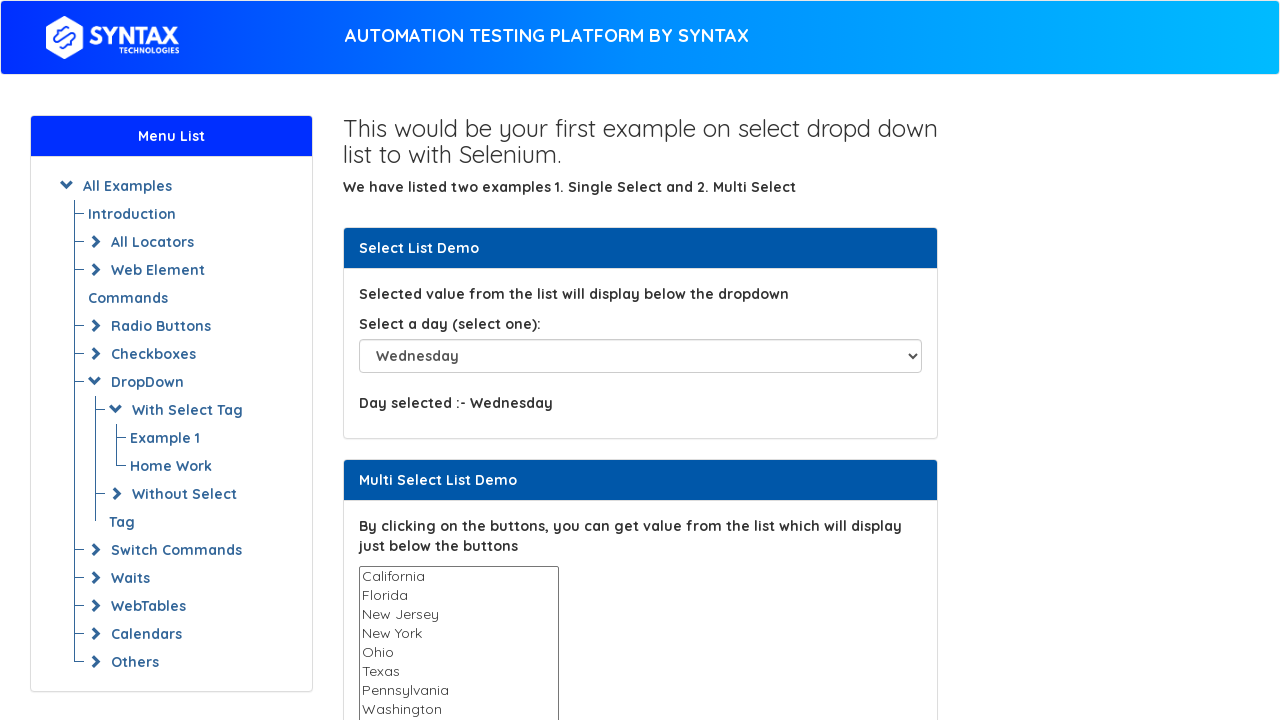